Tests sending a numpad key to a text input field on a form page

Starting URL: https://the-internet.herokuapp.com/login

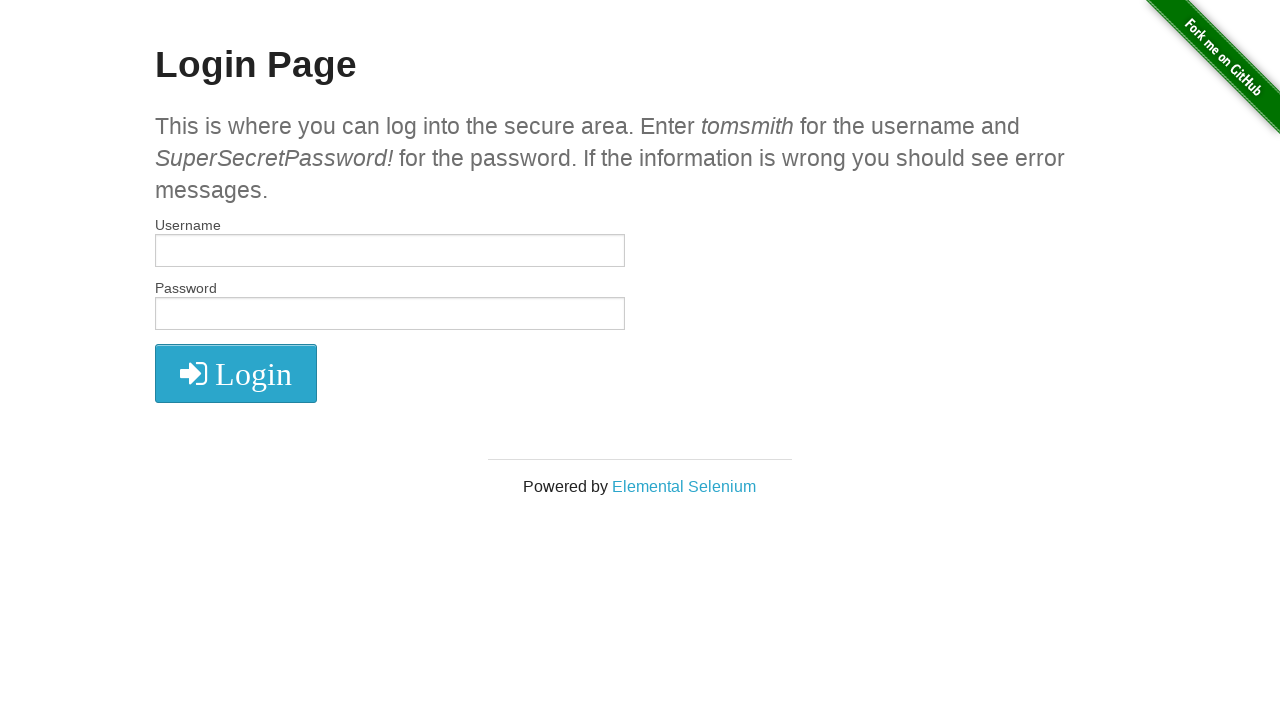

Pressed Numpad0 key on username text input field on input[type='text']
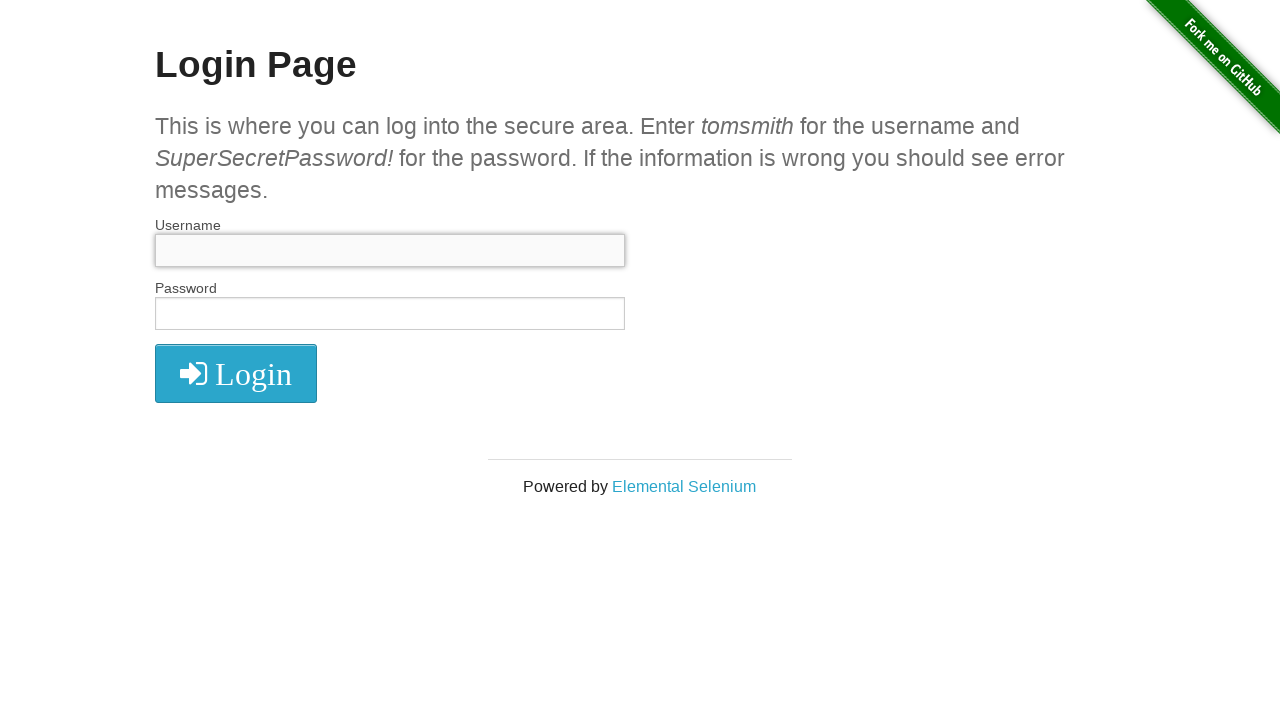

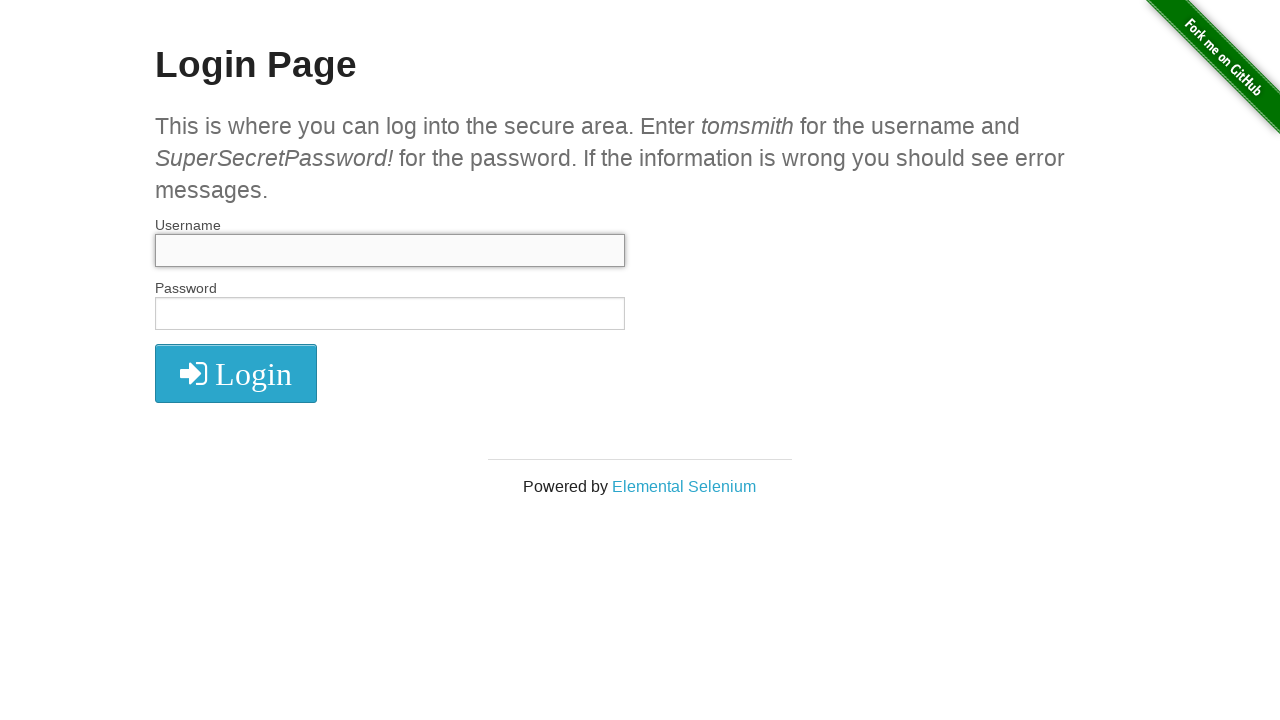